Tests registration form validation with invalid email format to verify appropriate error messages

Starting URL: https://alada.vn/tai-khoan/dang-ky.html

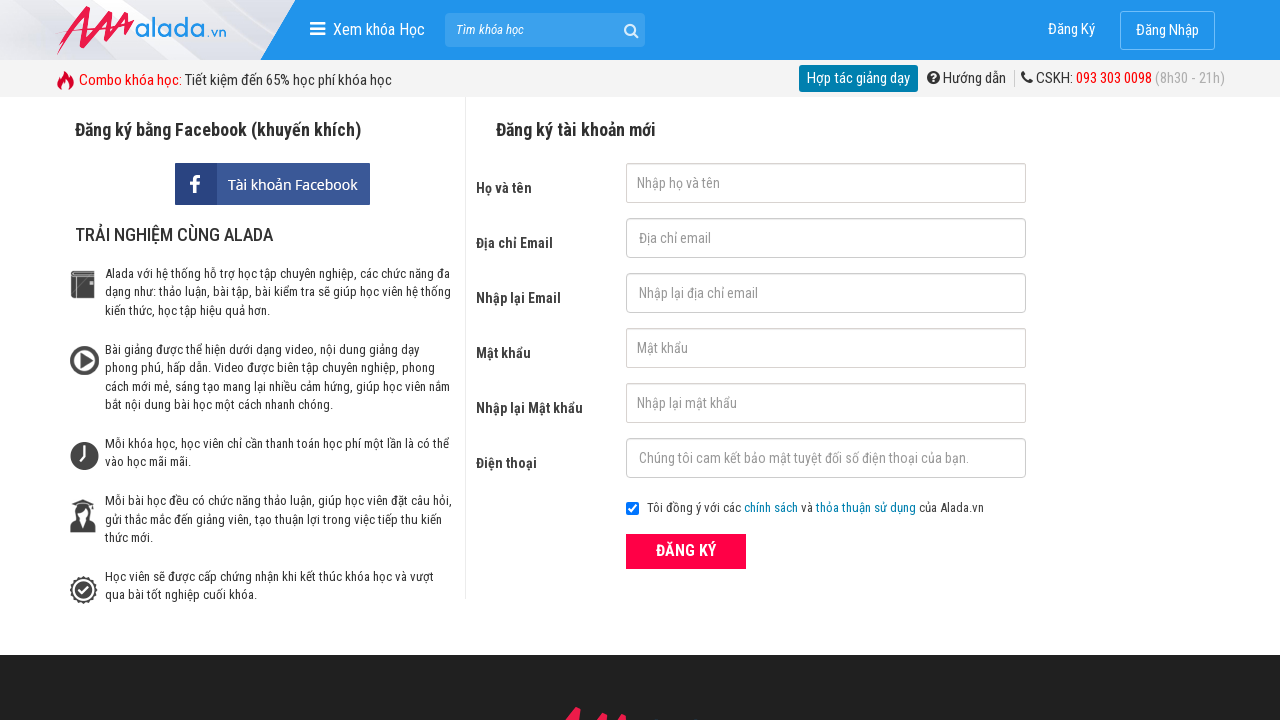

Filled first name field with 'quang nguyen' on #txtFirstname
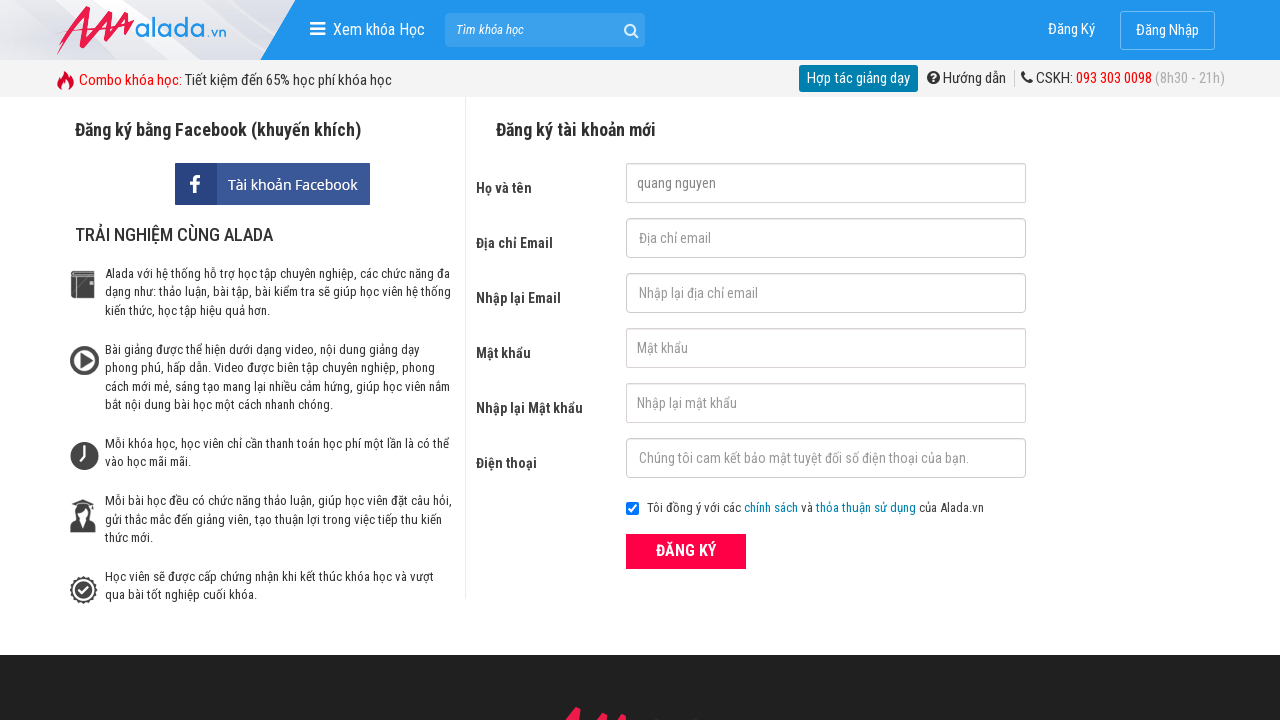

Filled email field with invalid format '123789@123.123@' on #txtEmail
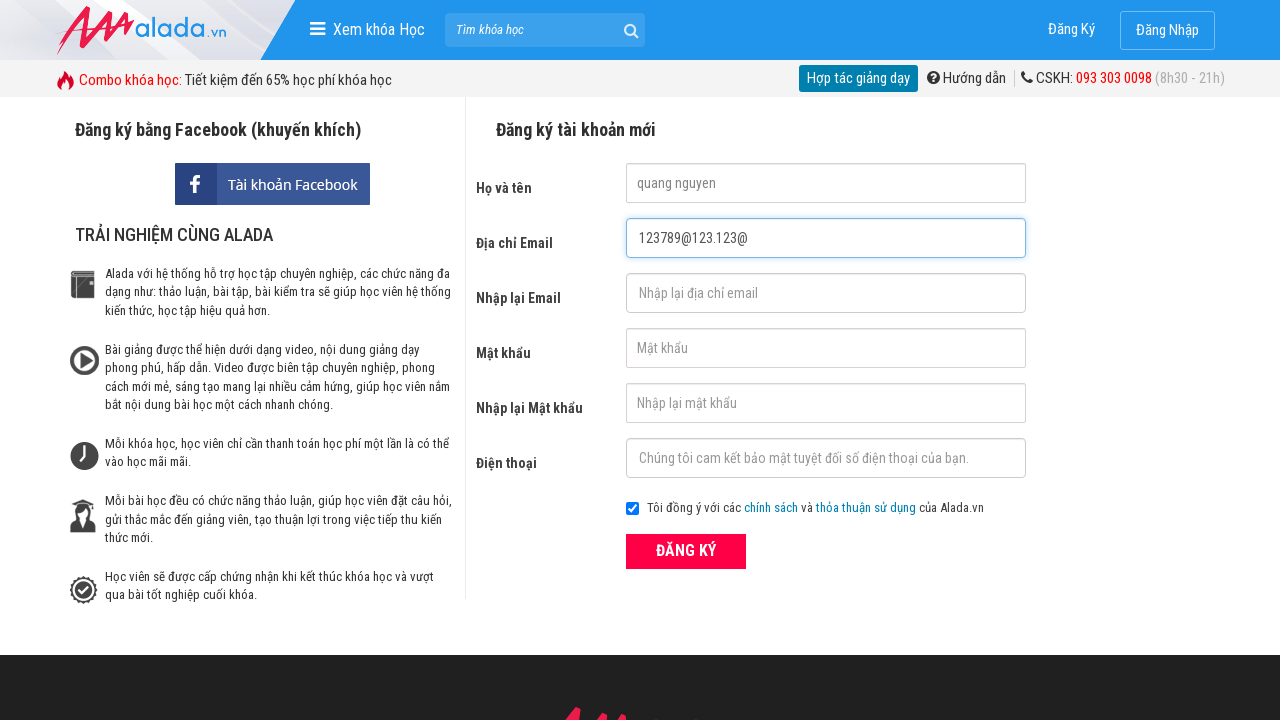

Filled confirm email field with same invalid format on #txtCEmail
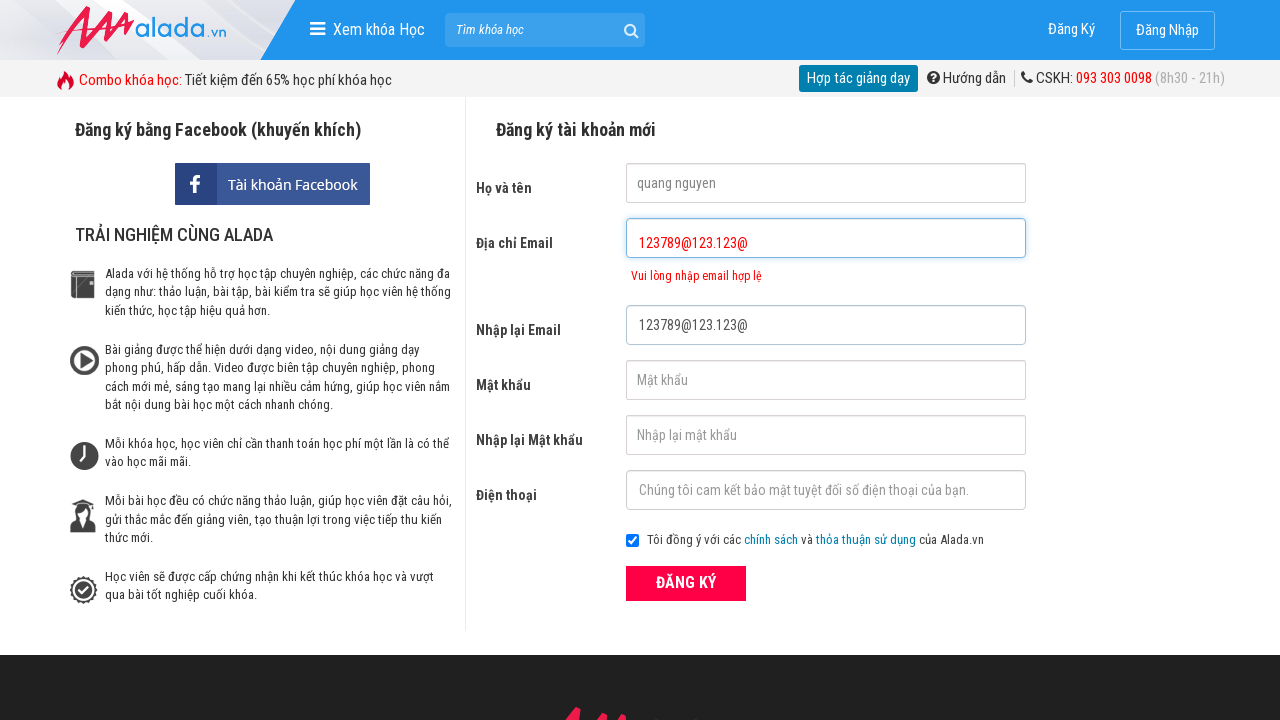

Filled password field with '123456' on #txtPassword
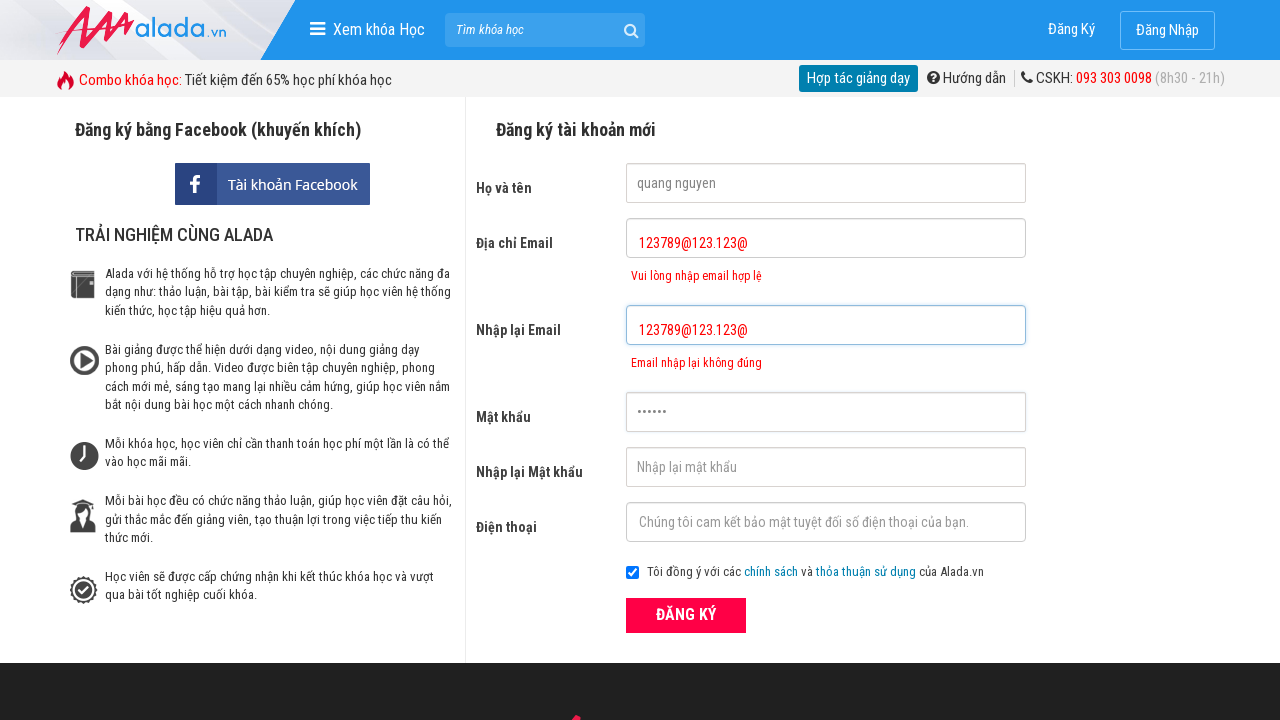

Filled confirm password field with '123456' on #txtCPassword
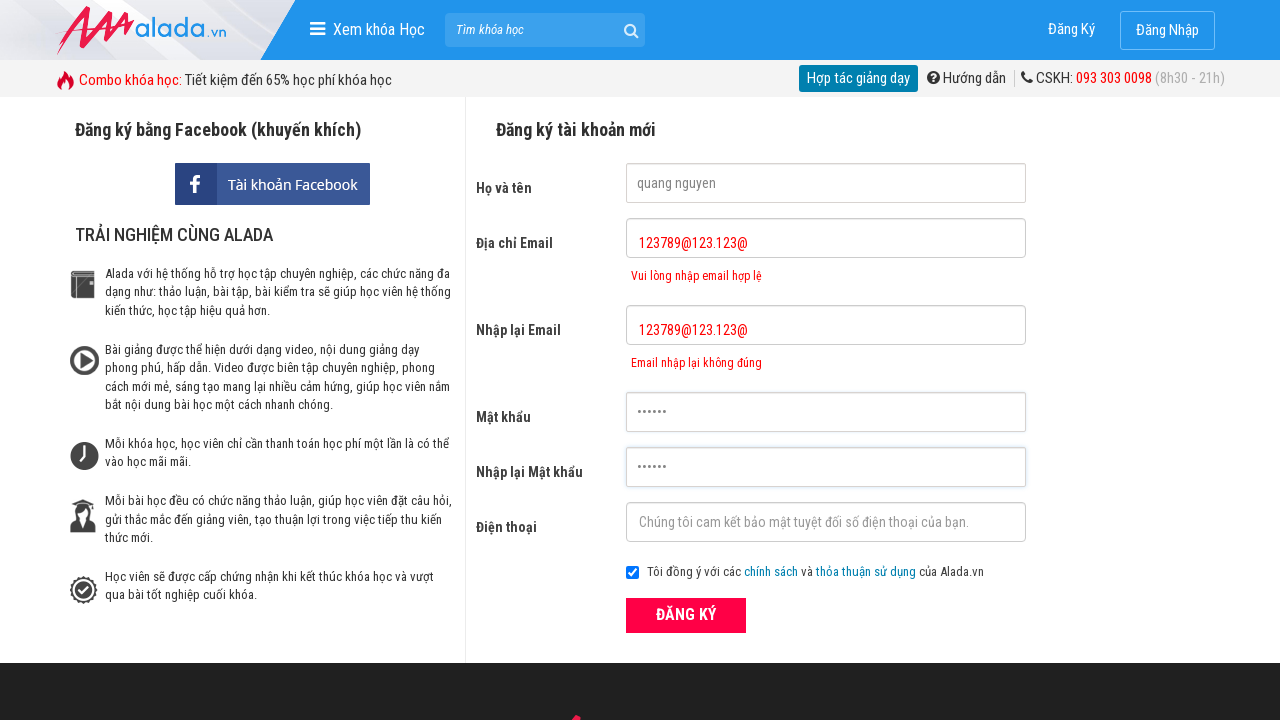

Filled phone field with '0946123456' on #txtPhone
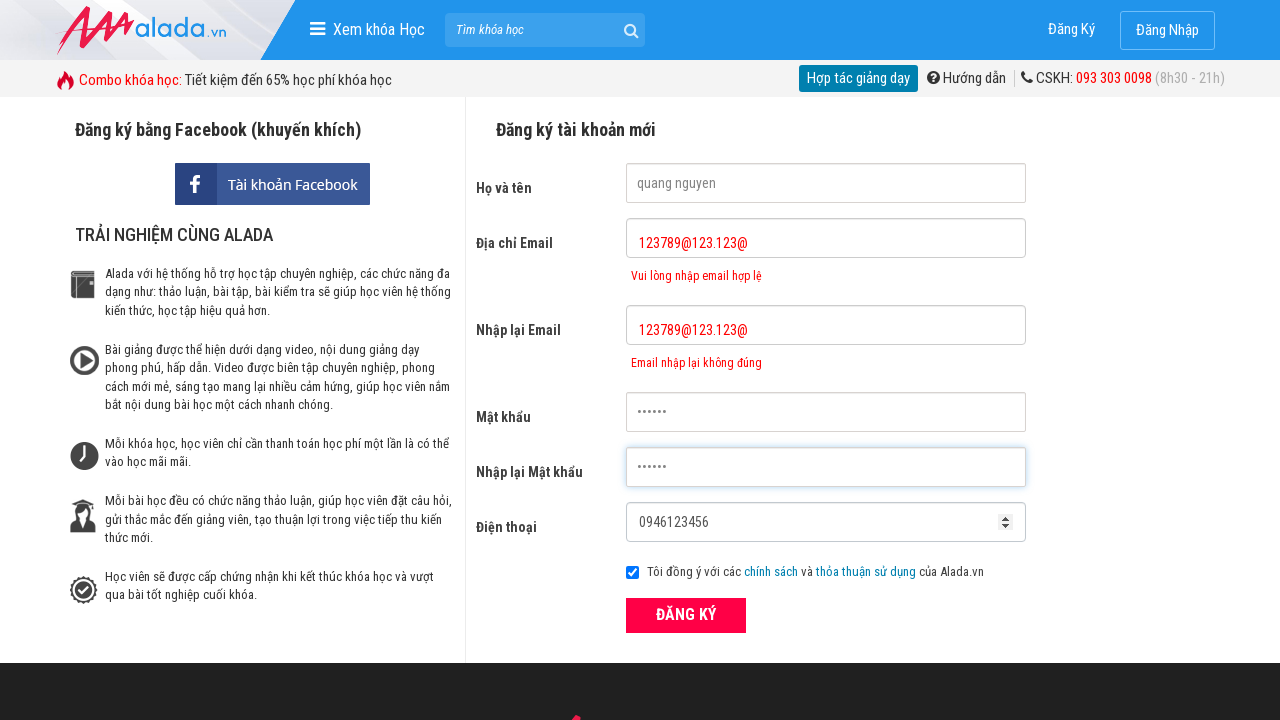

Clicked submit button to register with invalid email at (686, 615) on button[type='submit']
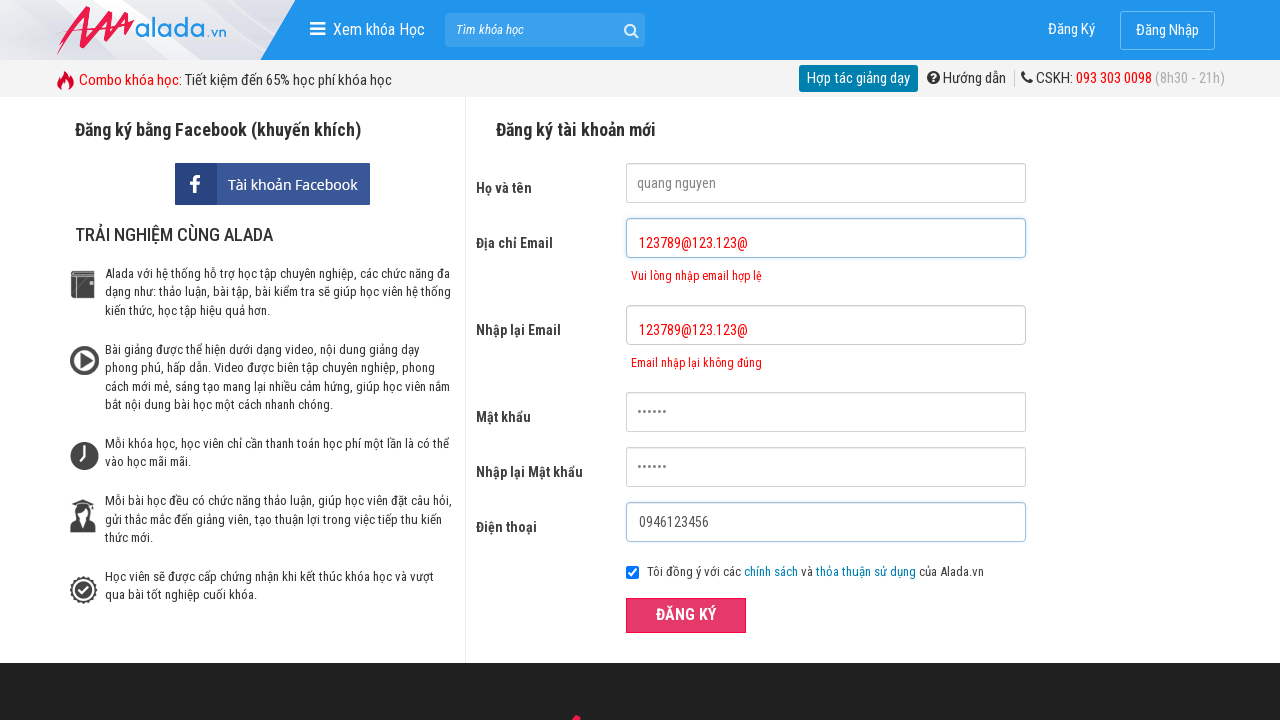

Email error message appeared on form
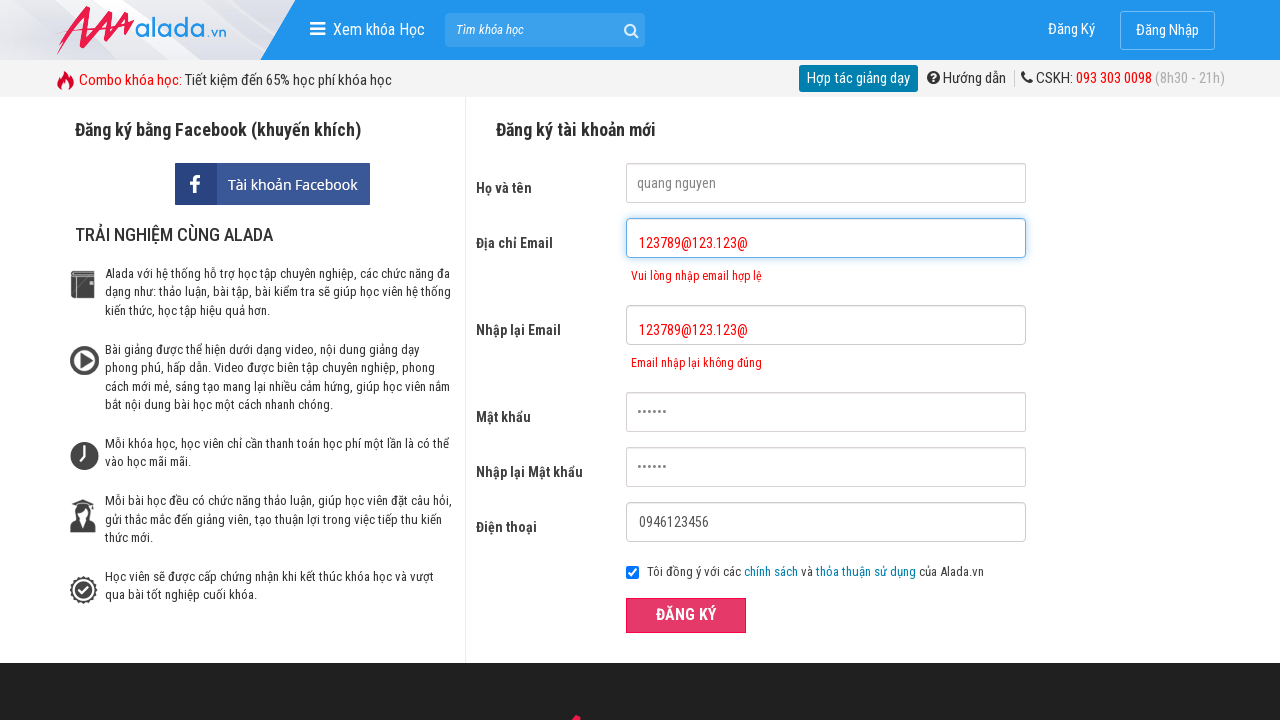

Verified email error message: 'Vui lòng nhập email hợp lệ'
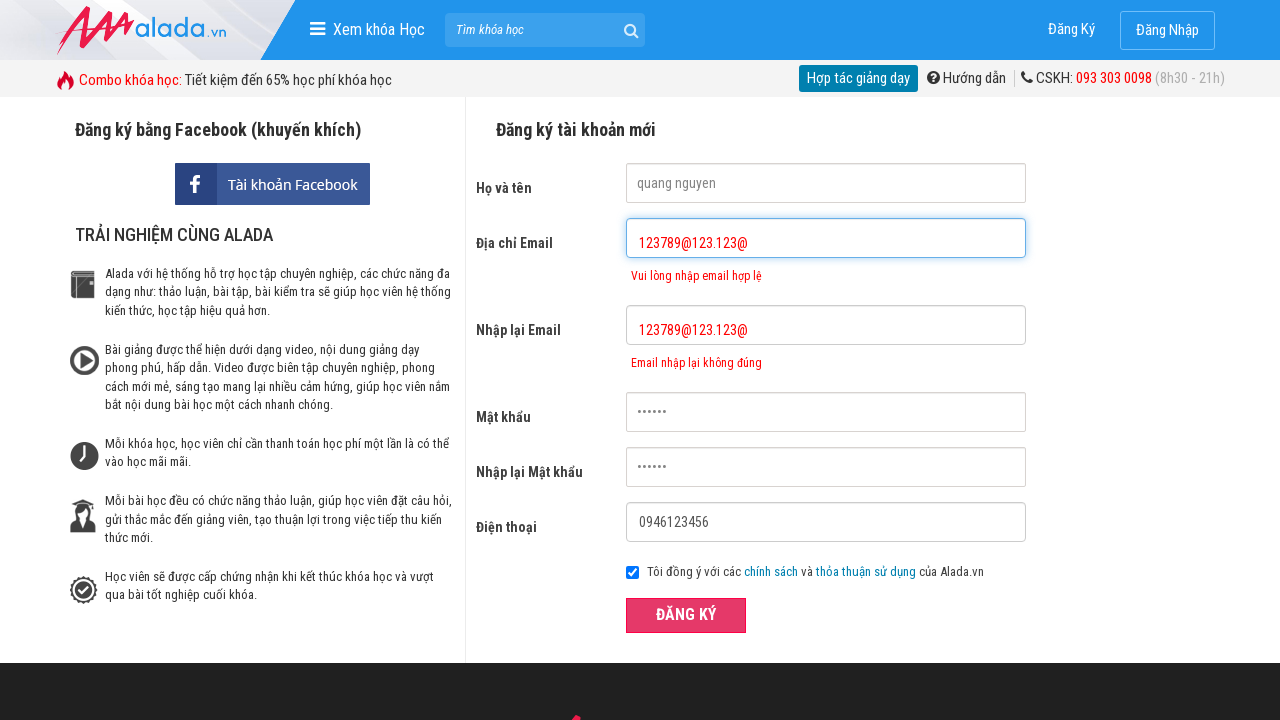

Verified confirm email error message: 'Email nhập lại không đúng'
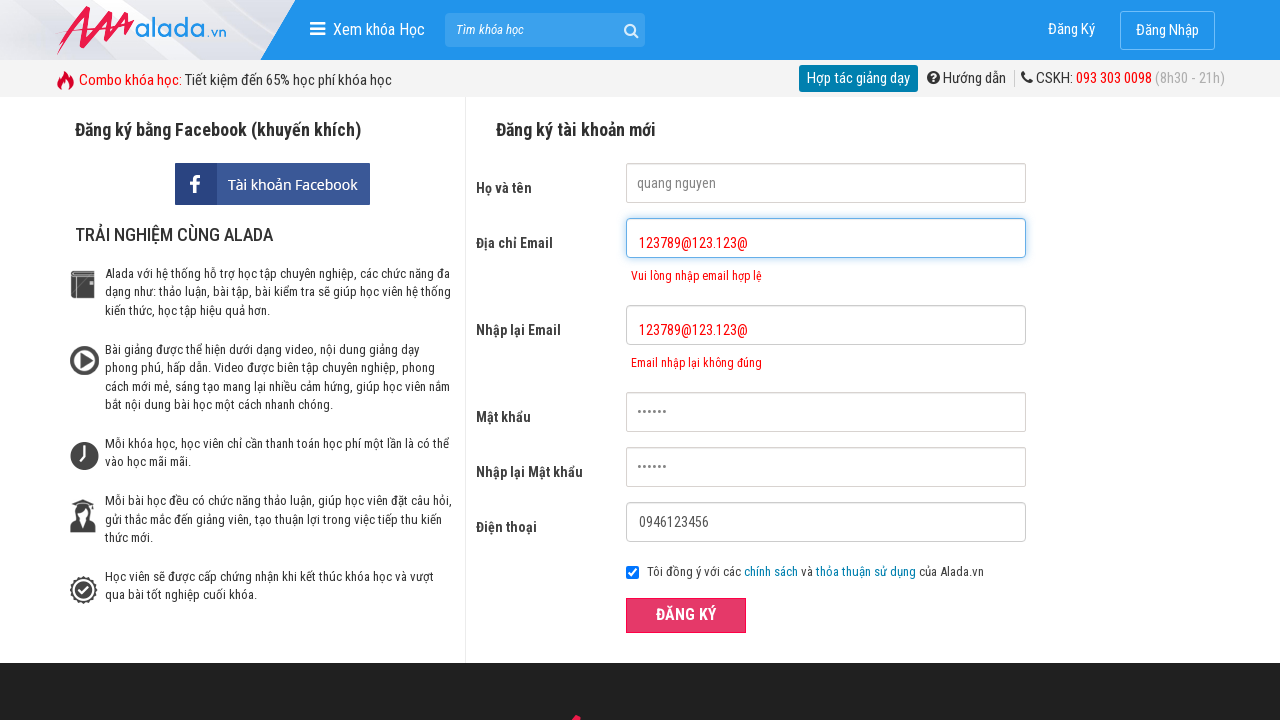

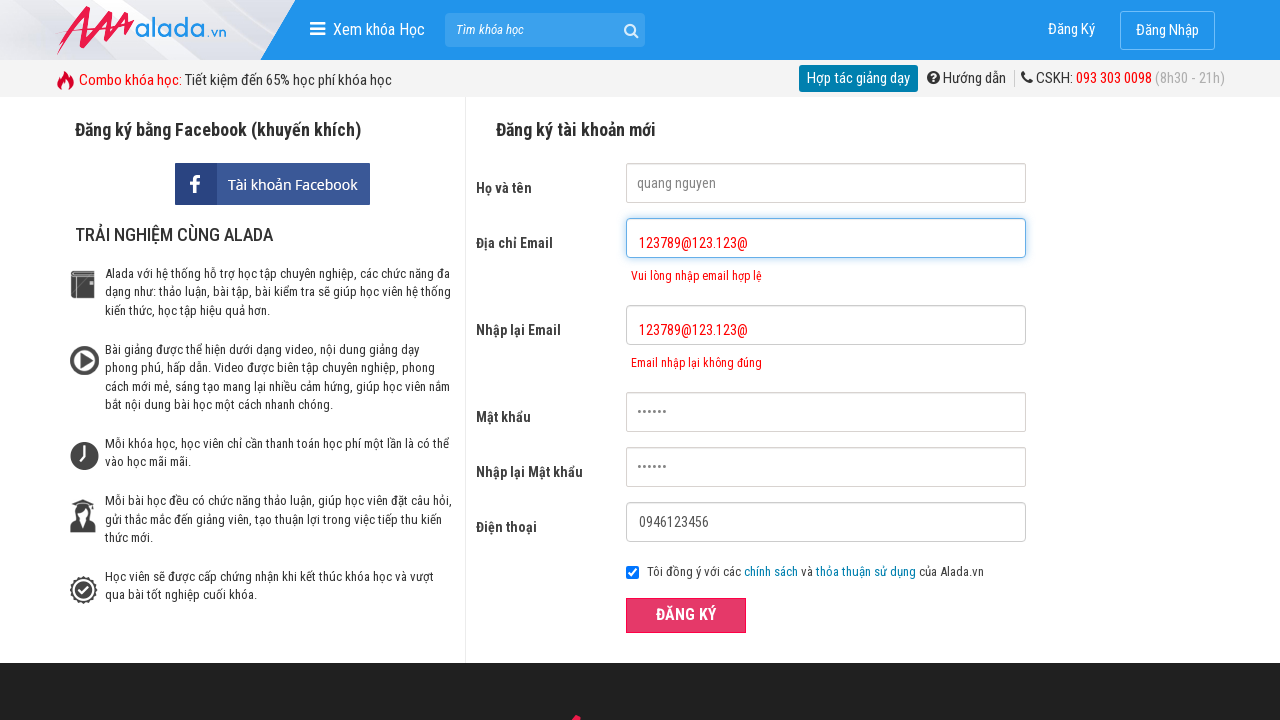